Navigates to a GitHub user profile page and waits for the page to fully load

Starting URL: https://github.com/MaThanMiThun1999

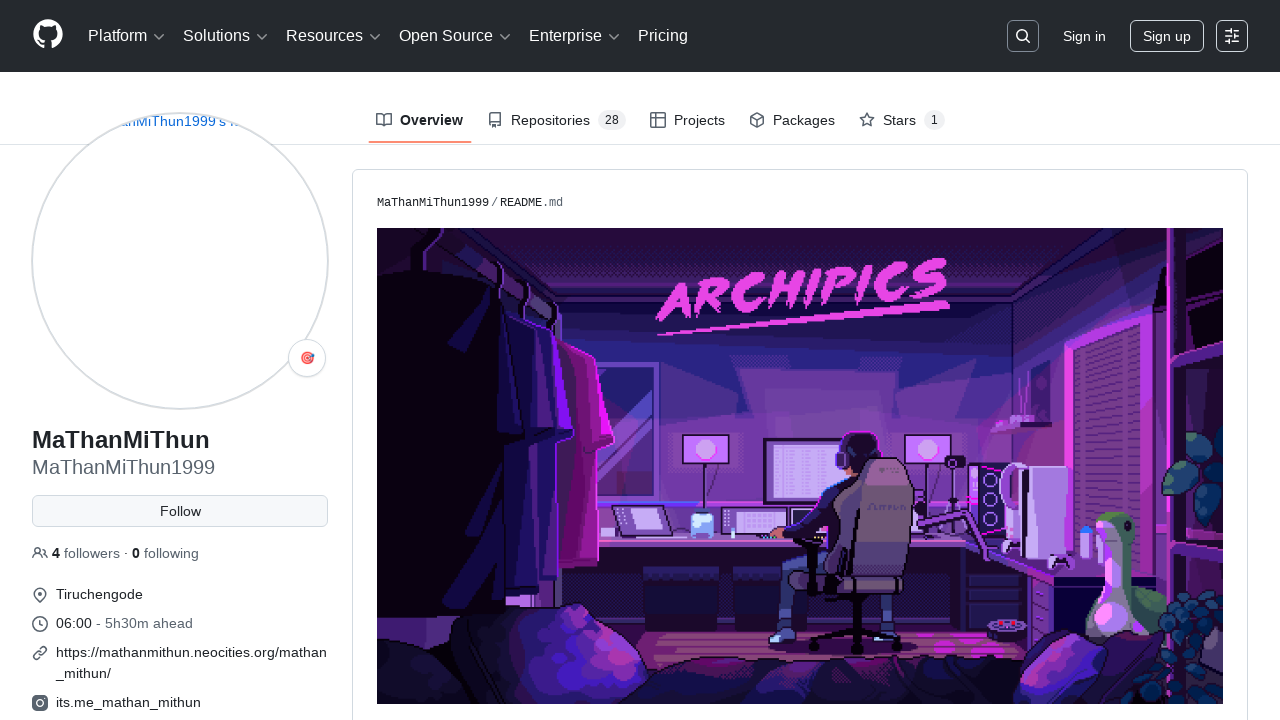

Waited for page to reach networkidle state
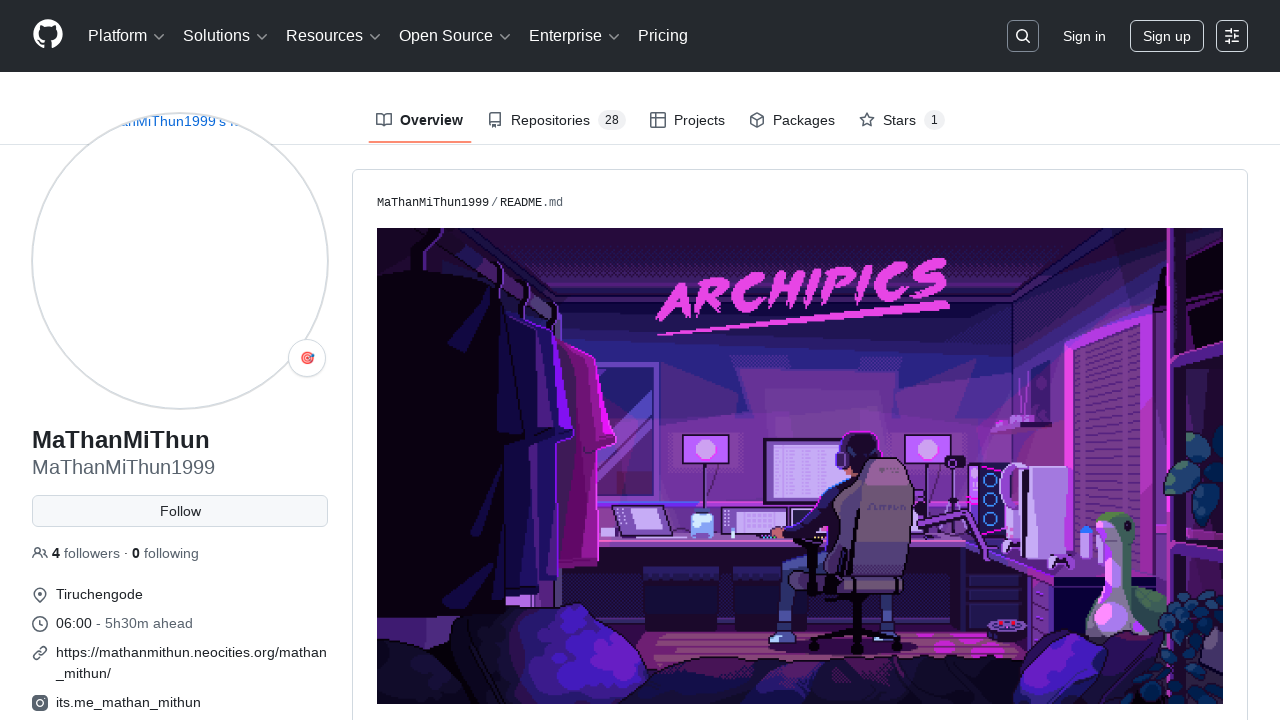

Verified GitHub profile page loaded by detecting Person schema element
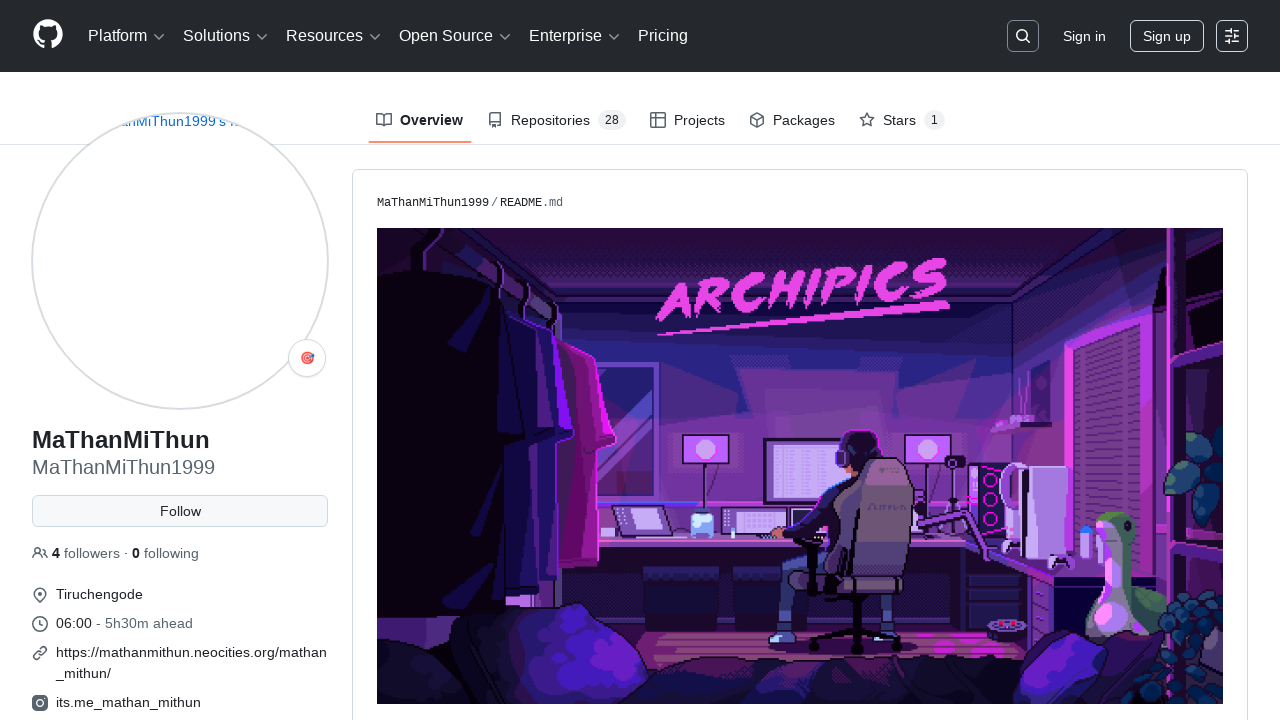

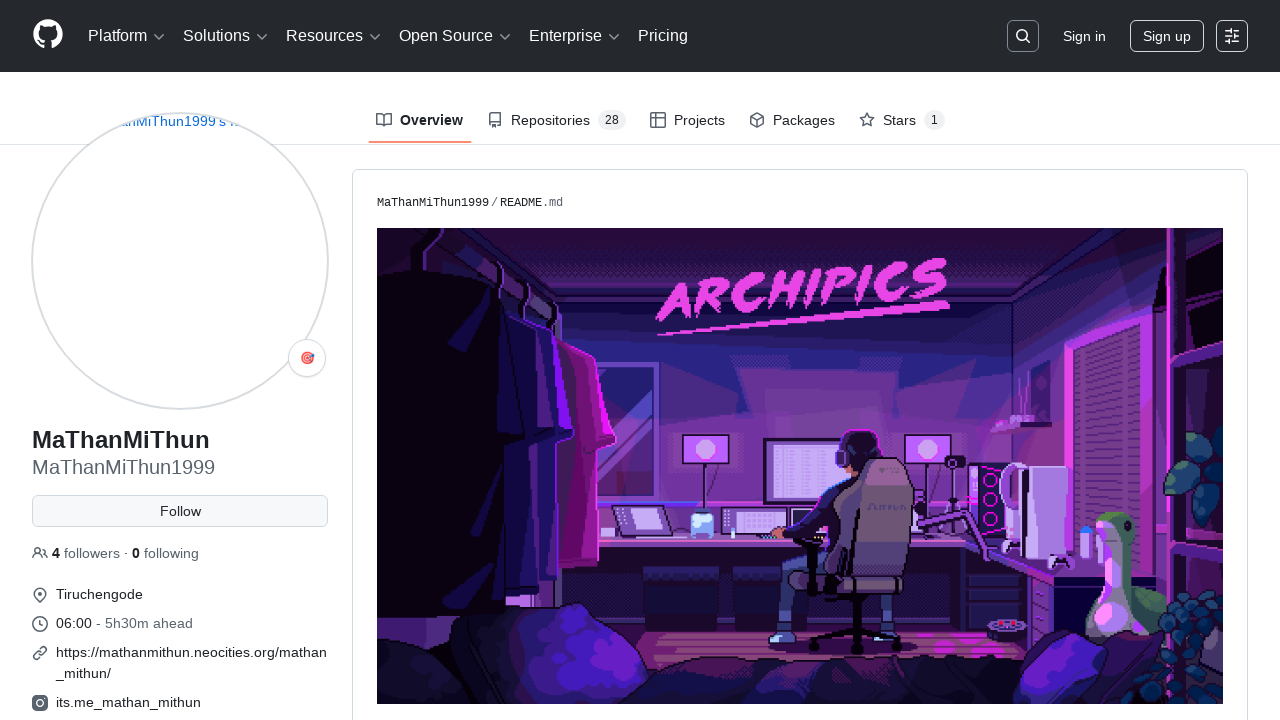